Tests different click interactions on buttons: performs a double-click on the double-click button, a right-click on the right-click button, and a regular click on the dynamic click button on the DemoQA buttons practice page.

Starting URL: https://demoqa.com/buttons

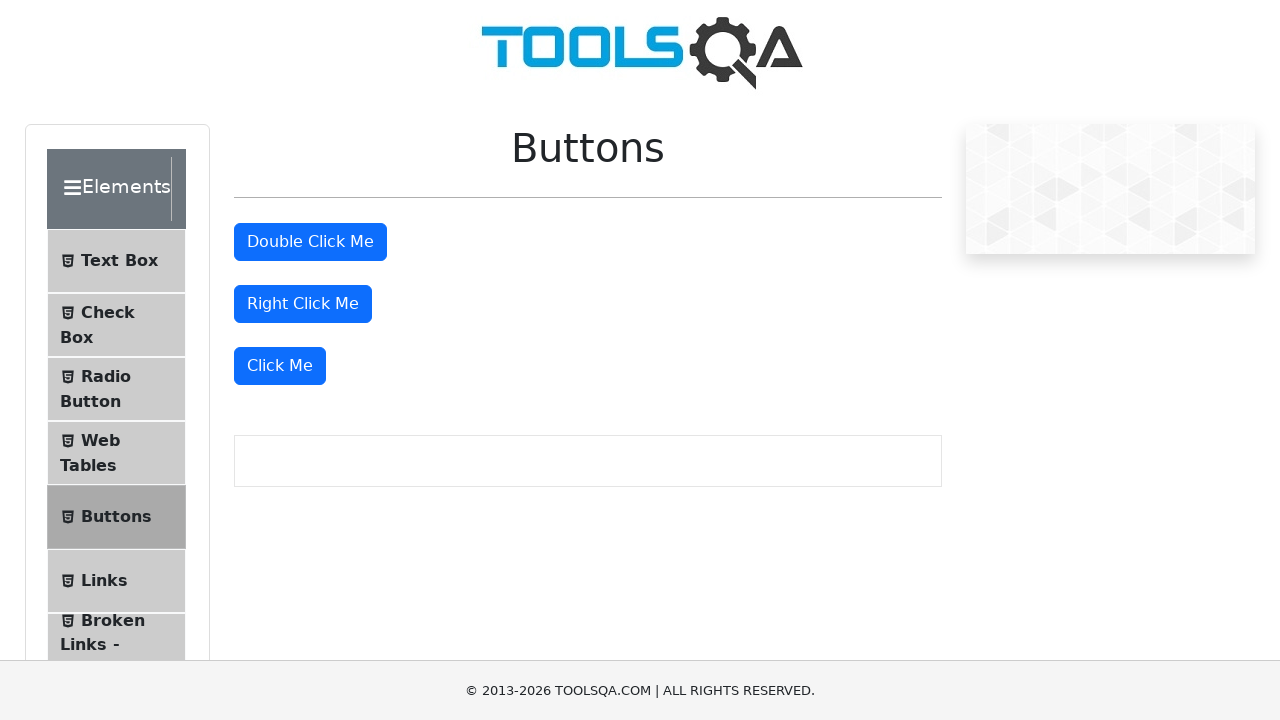

Double-clicked the 'Double Click Me' button at (310, 242) on #doubleClickBtn
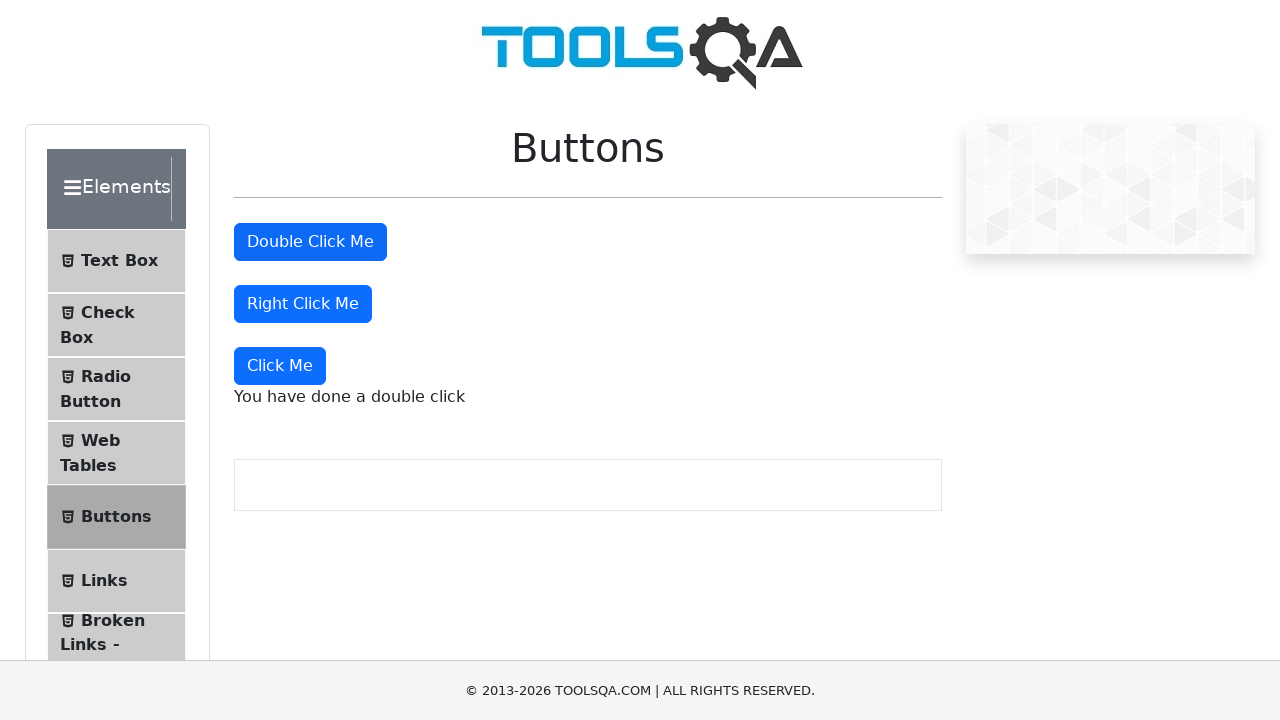

Double-click message appeared
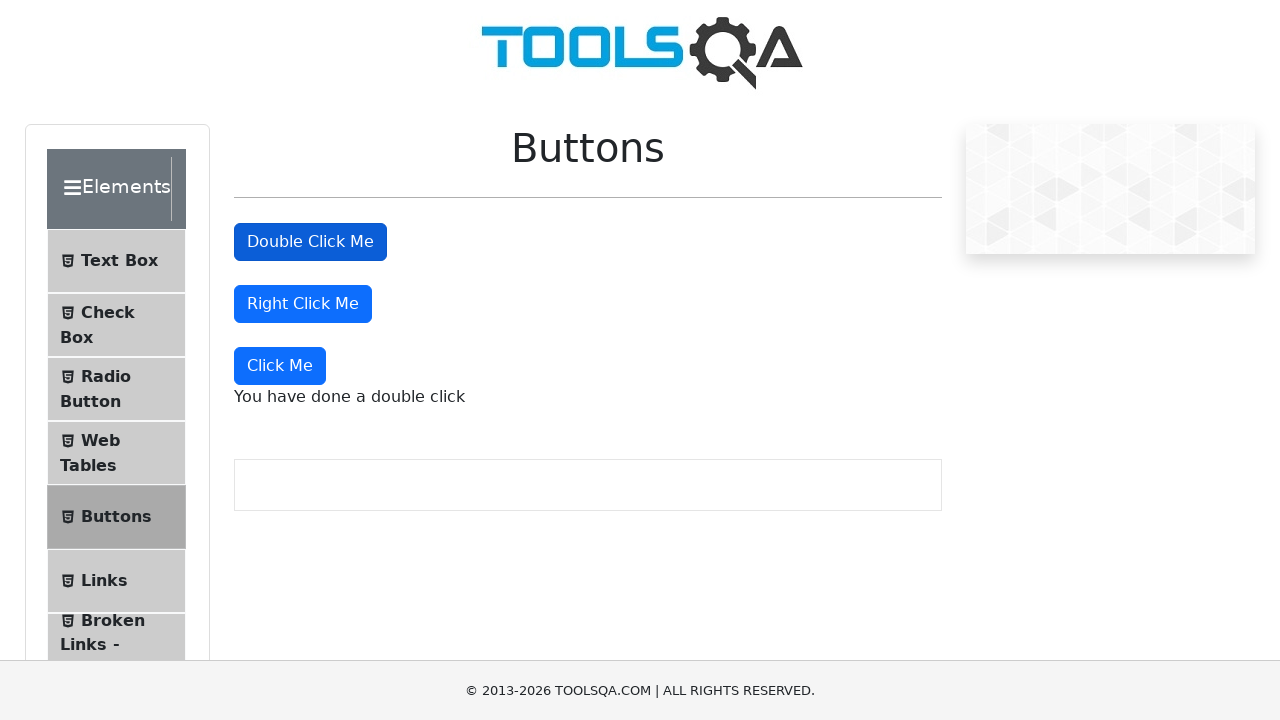

Right-clicked the 'Right Click Me' button at (303, 304) on #rightClickBtn
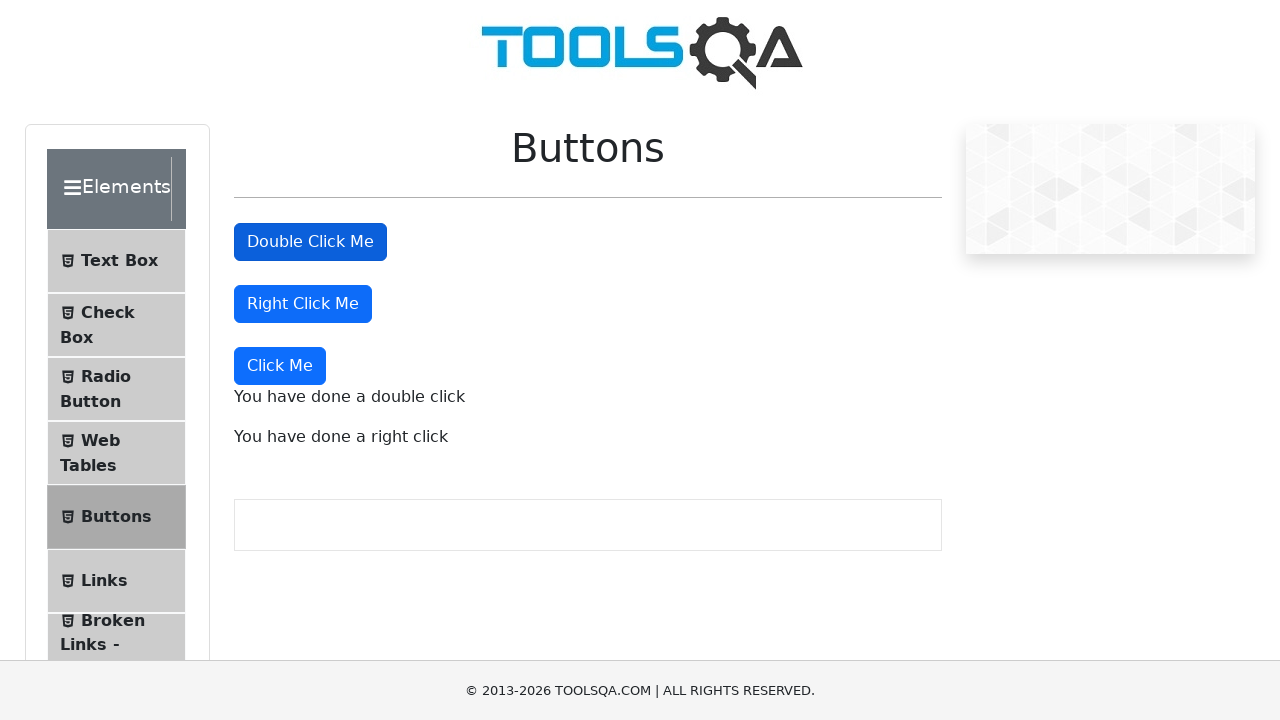

Right-click message appeared
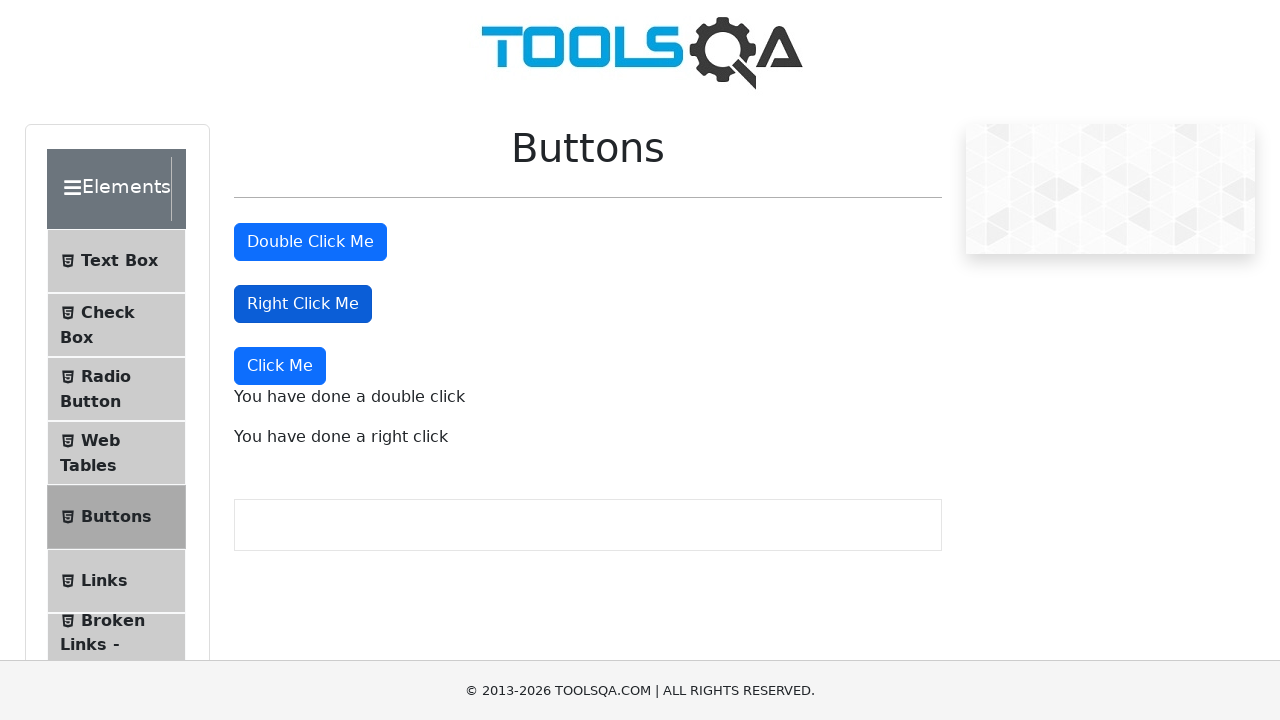

Clicked the dynamic 'Click Me' button at (280, 366) on button:has-text('Click Me'):not(#doubleClickBtn):not(#rightClickBtn)
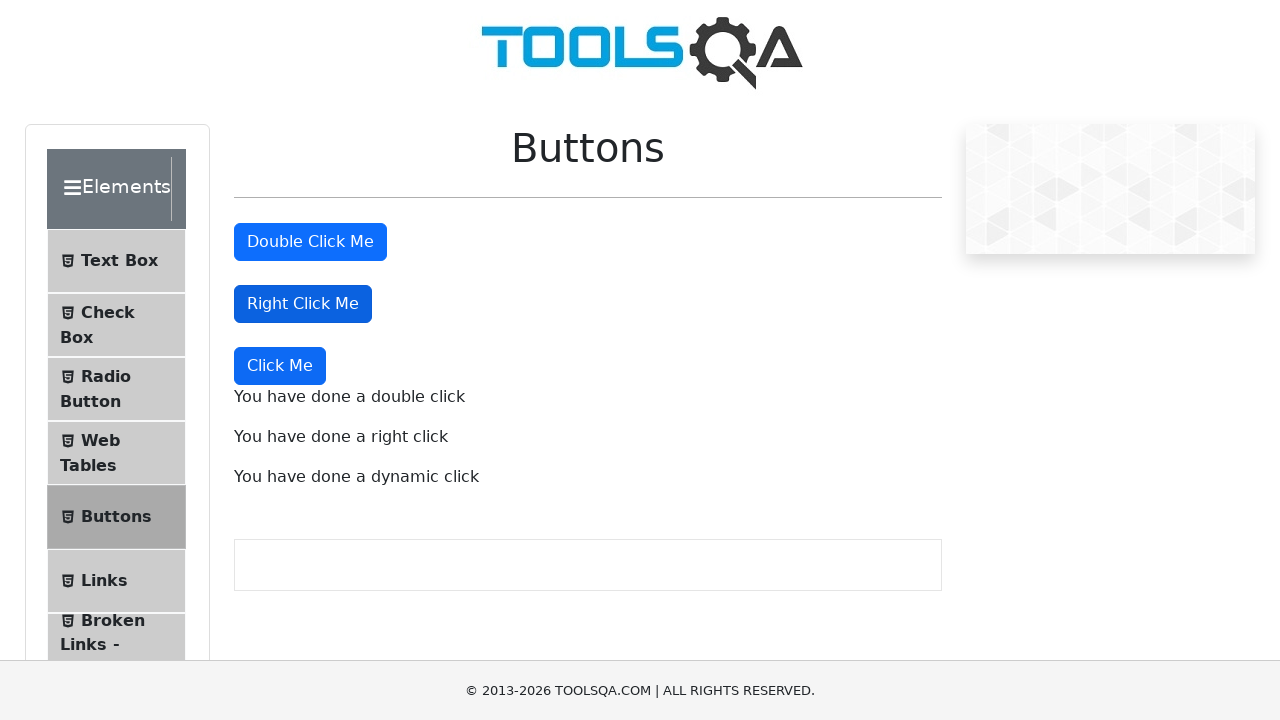

Dynamic click message appeared
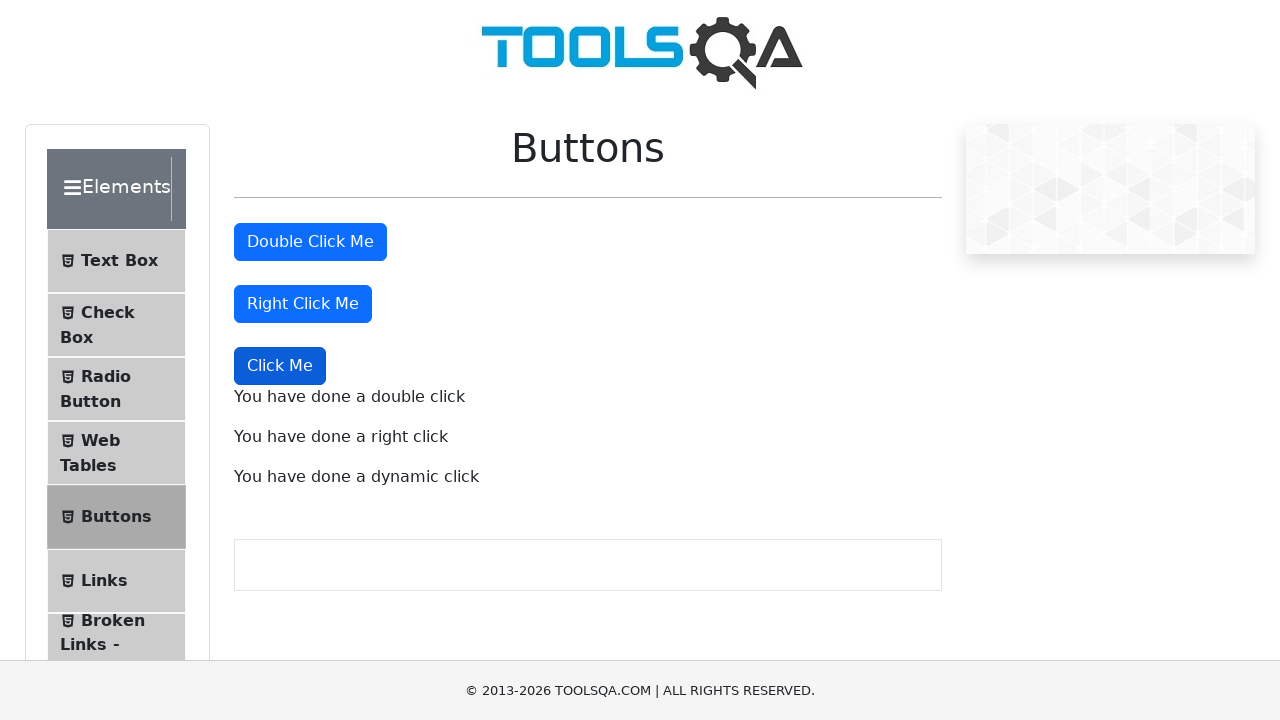

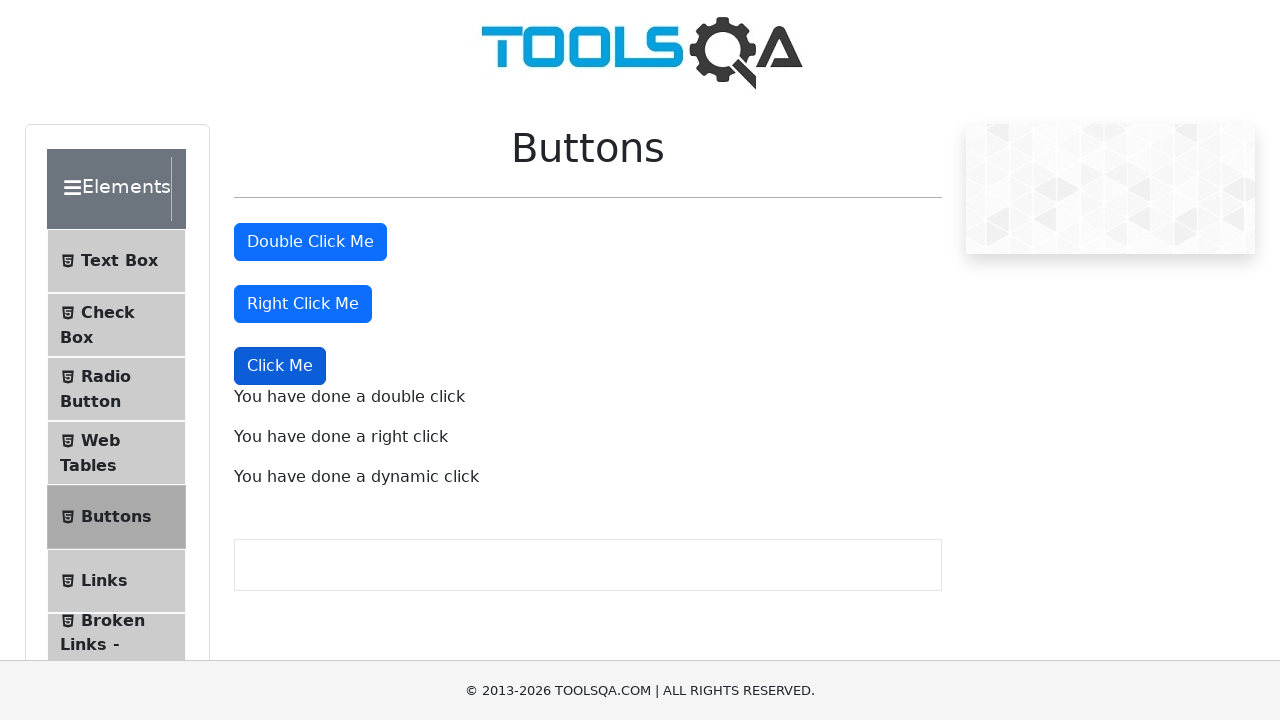